Tests that the GitHub navbar link opens GitHub profile in a new tab

Starting URL: https://grayinfilmv2.netlify.app/

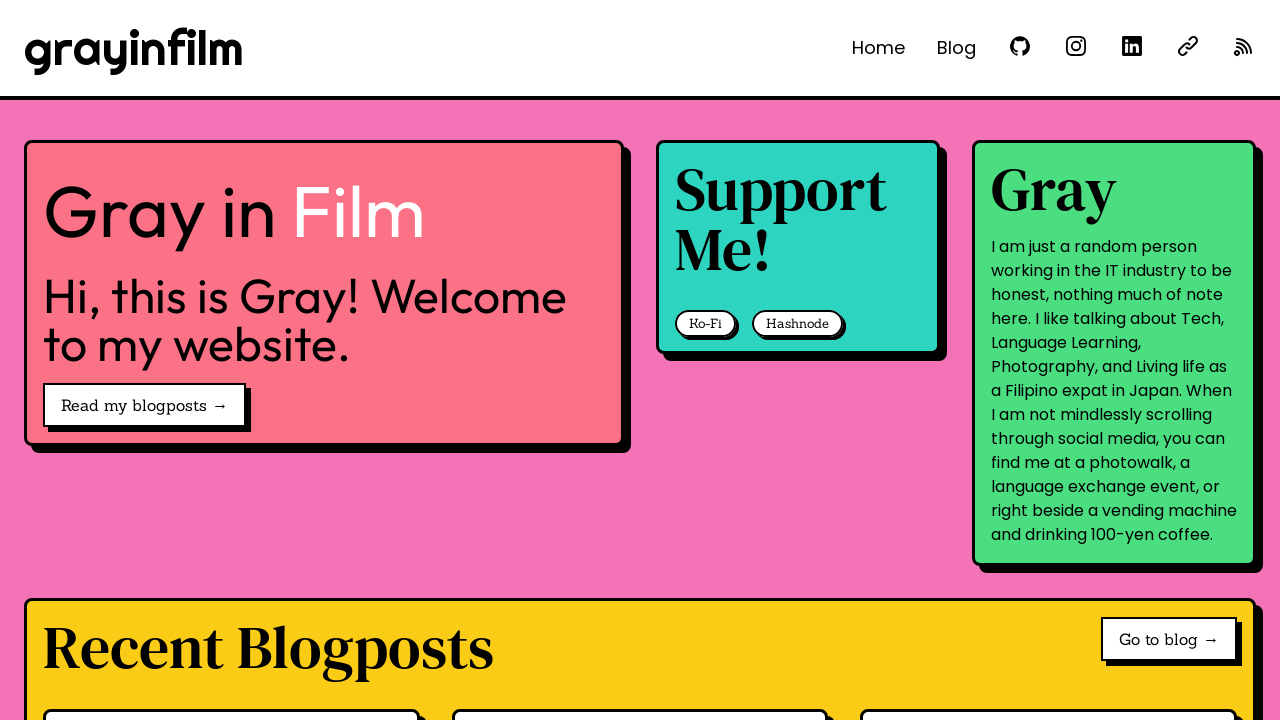

Clicked GitHub navbar link 'See @grayinfilm on GitHub' at (1020, 46) on internal:role=link[name="See @grayinfilm on GitHub"i]
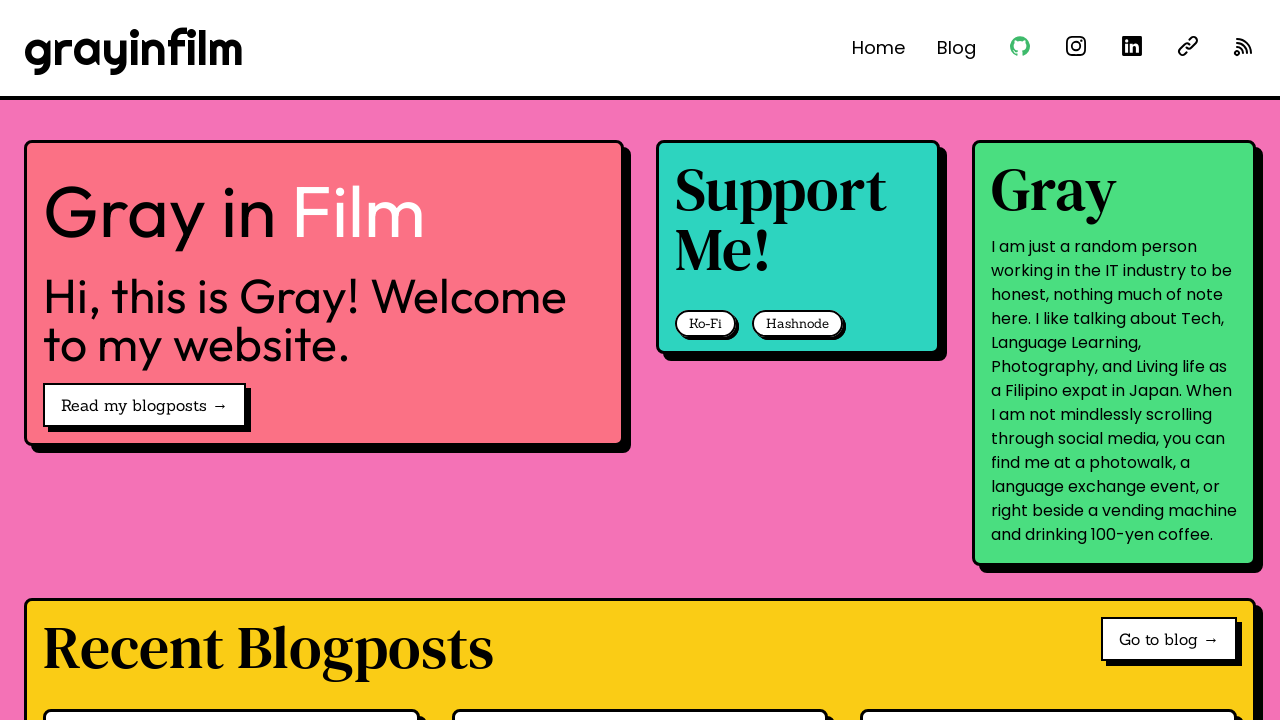

New tab/popup opened
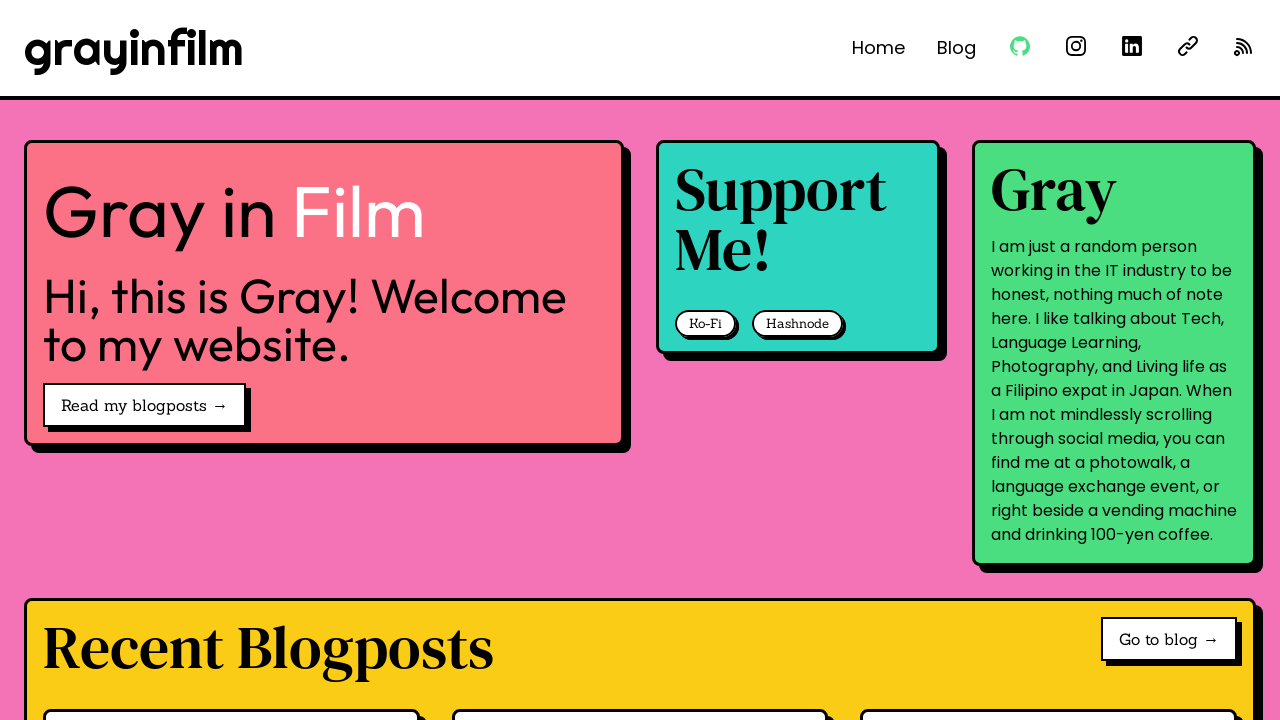

GitHub profile page loaded in new tab
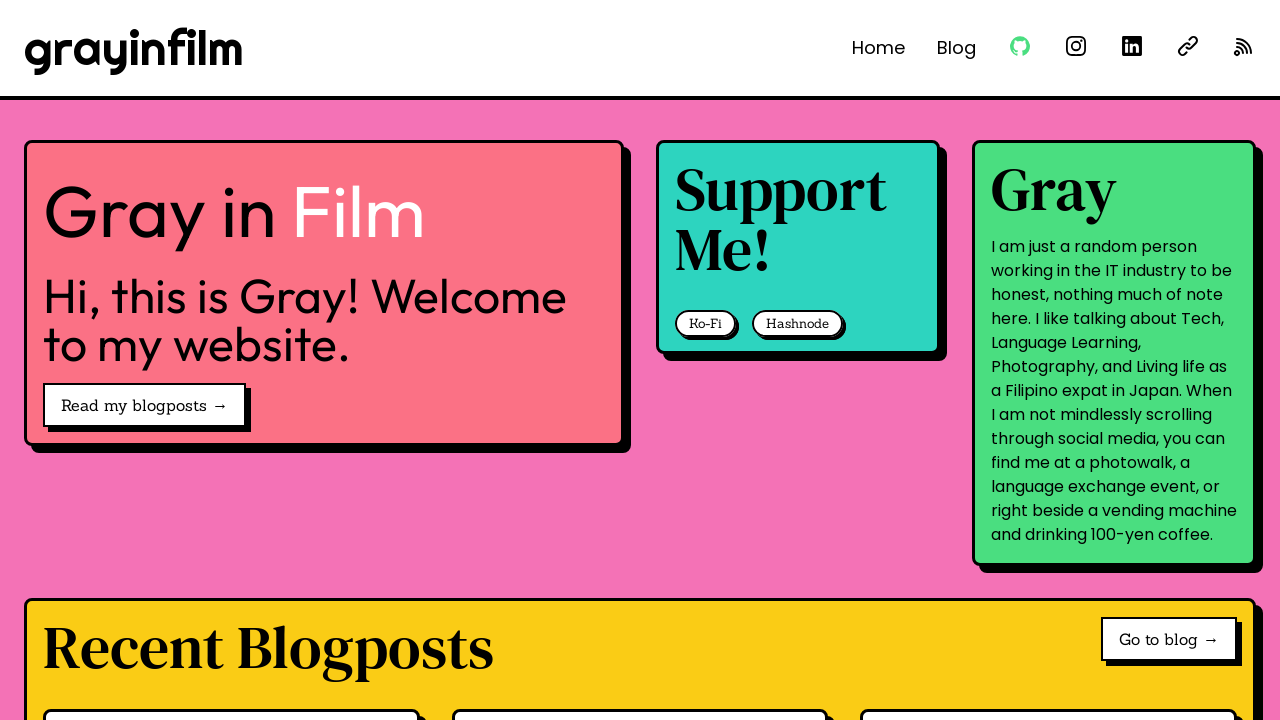

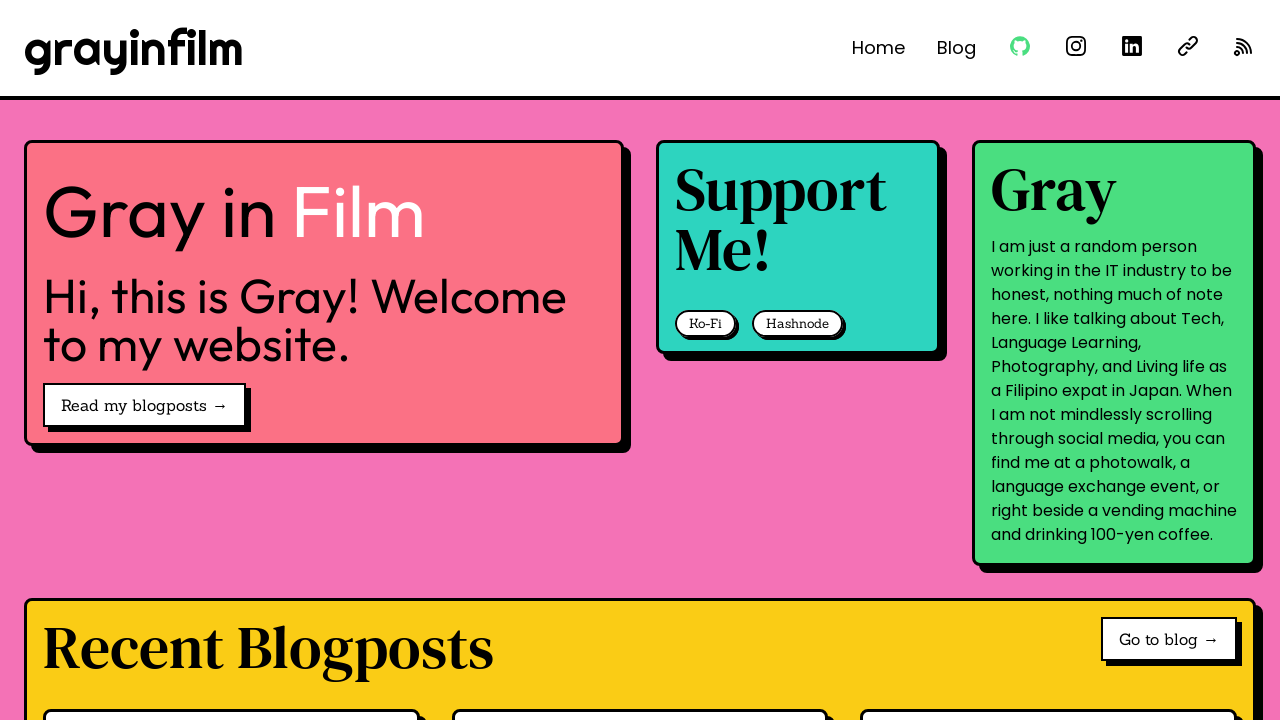